Solves a math problem by extracting a value from an image attribute, calculating a mathematical function, and submitting the answer along with checkbox and radio button selections

Starting URL: http://suninjuly.github.io/get_attribute.html

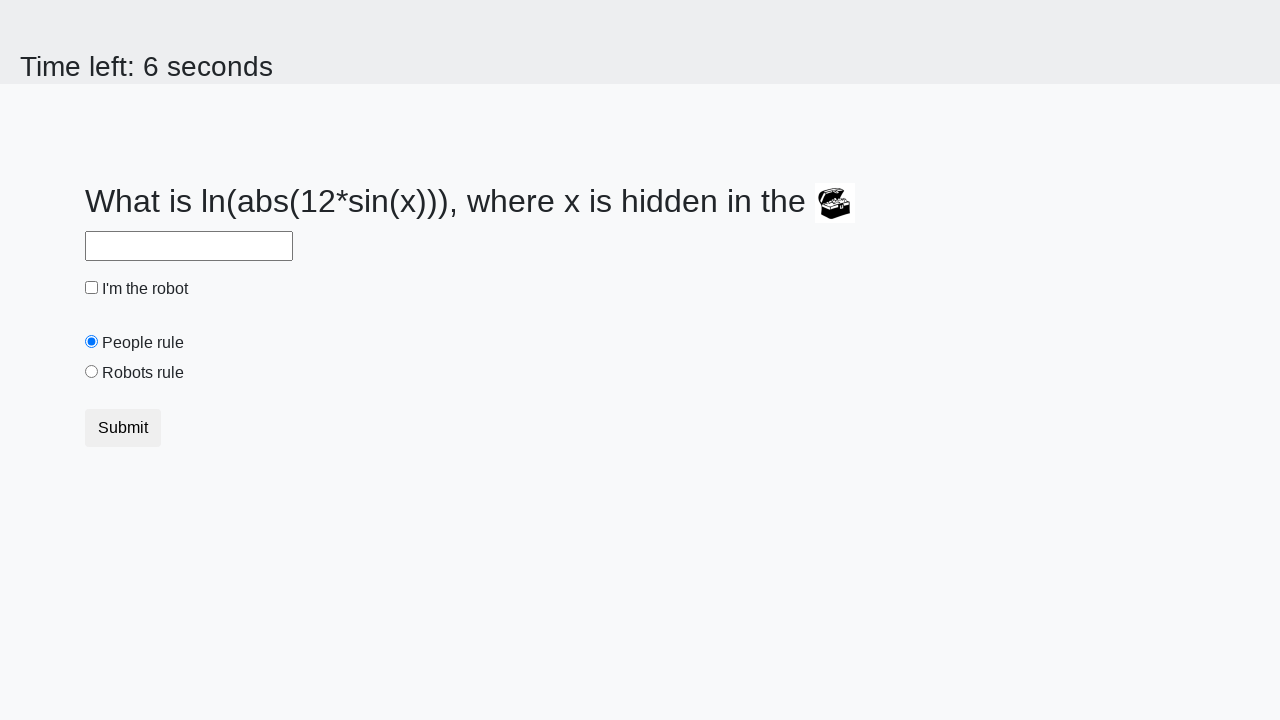

Located treasure image element
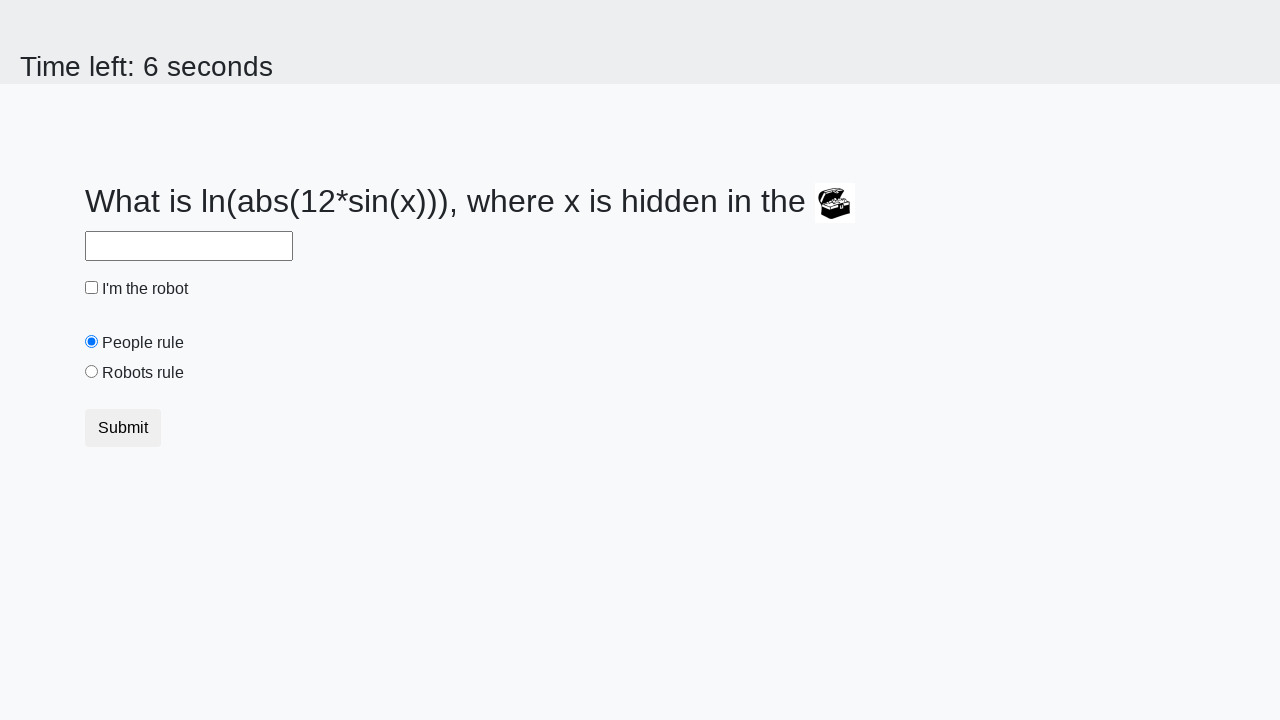

Extracted valuex attribute from treasure image
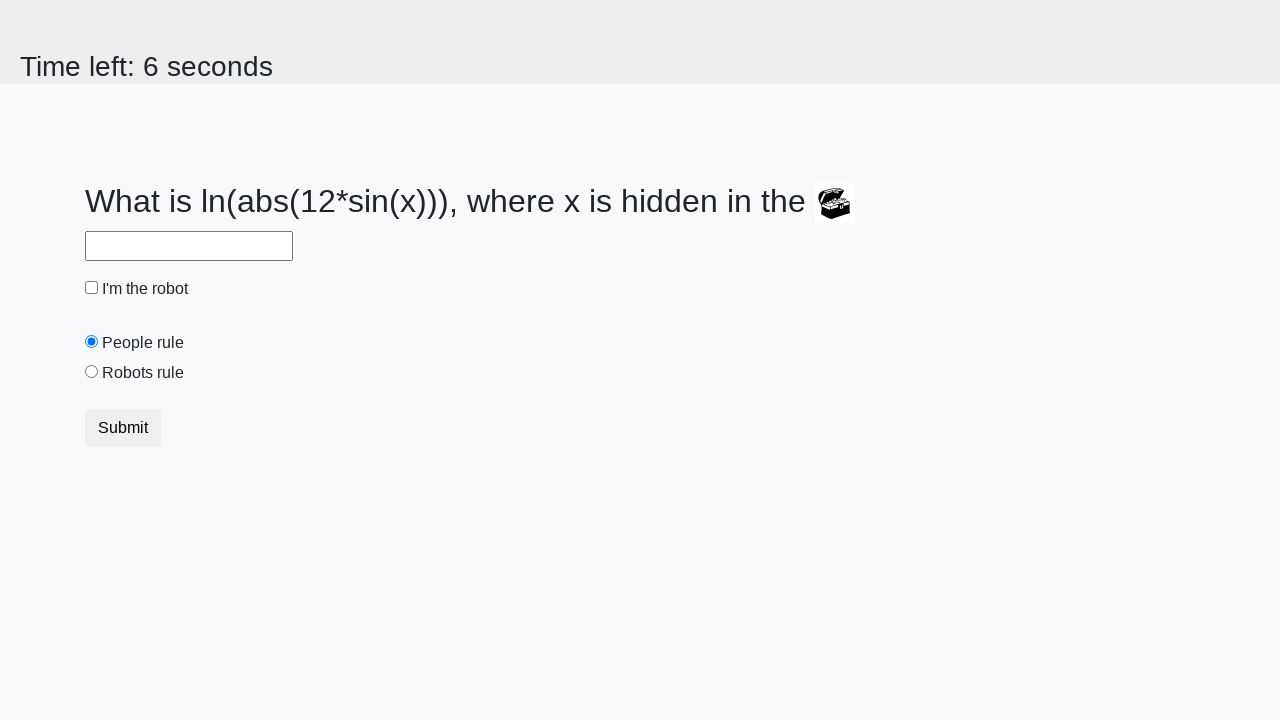

Calculated mathematical function: log(abs(12*sin(864))) = -0.2960286457953951
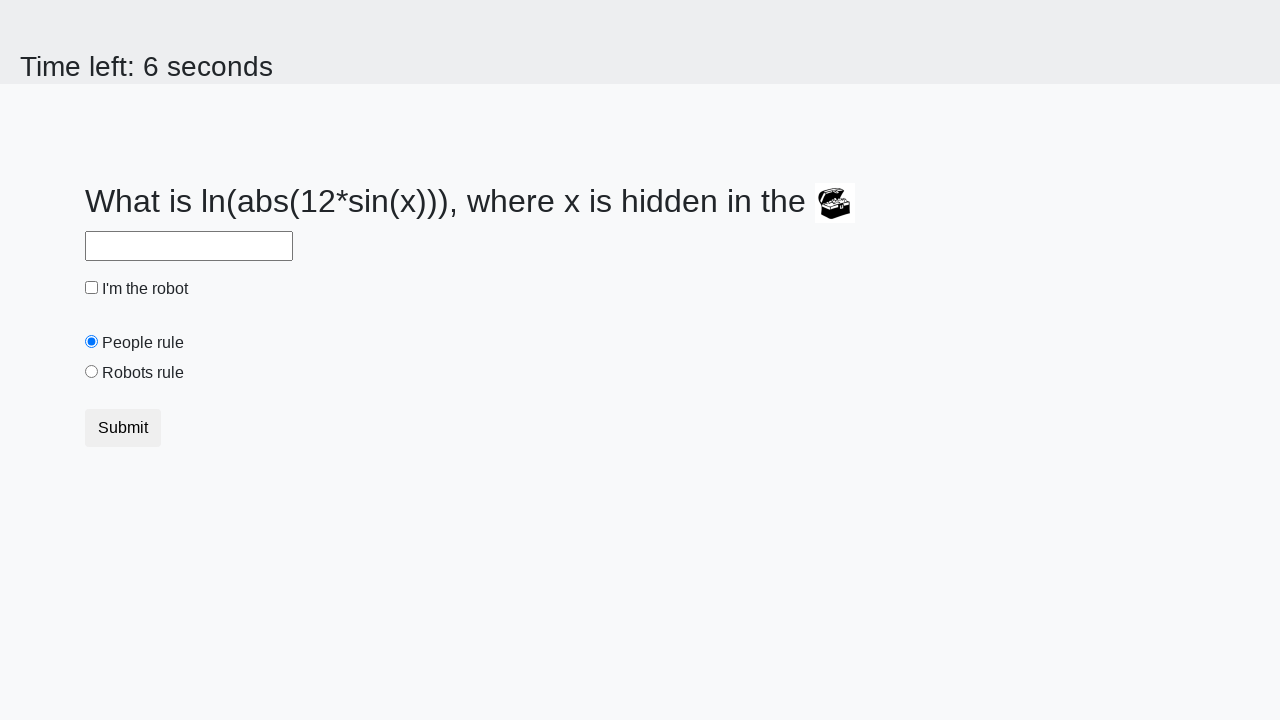

Filled answer field with calculated value: -0.2960286457953951 on #answer
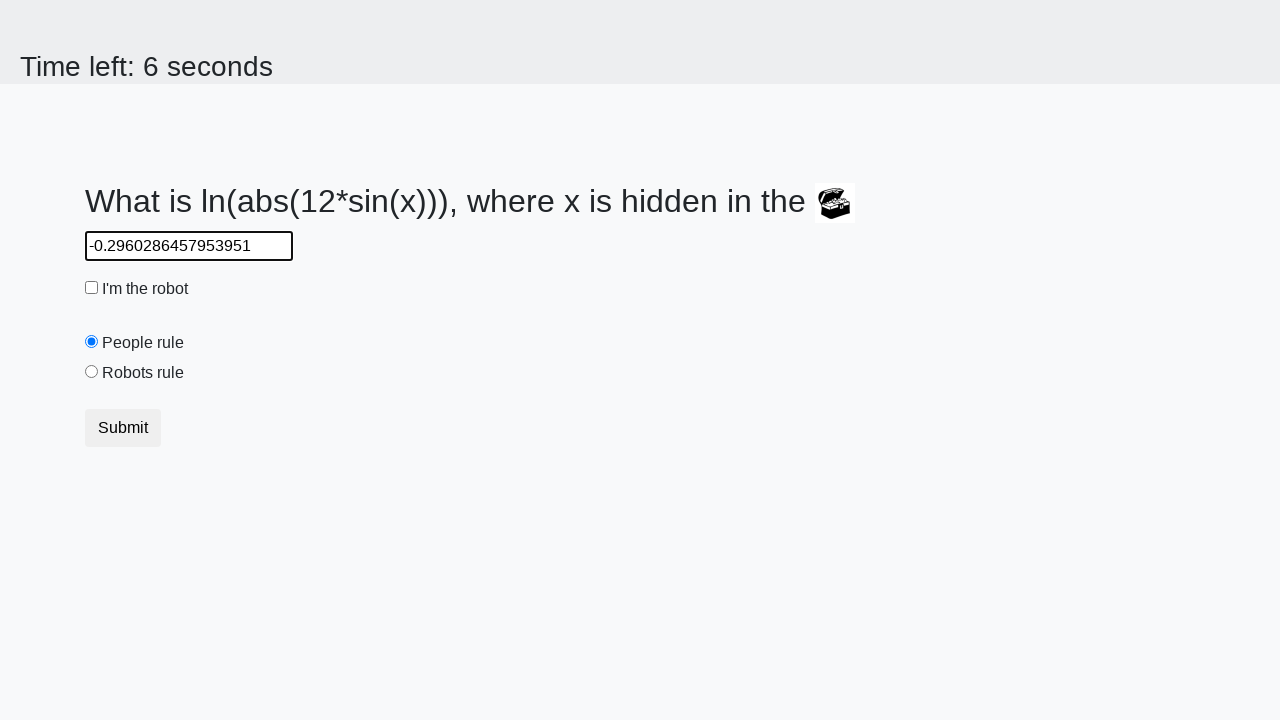

Clicked 'I'm a robot' checkbox at (92, 288) on #robotCheckbox
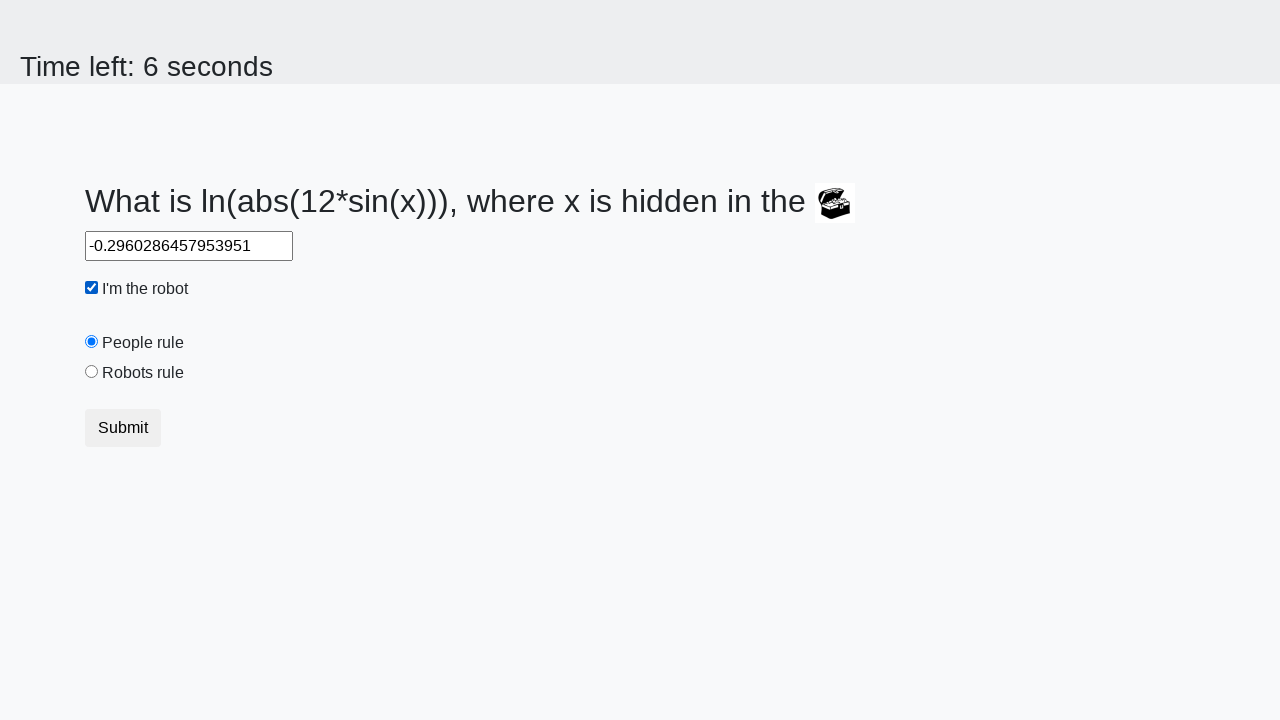

Clicked 'Robots rule' radio button at (92, 372) on #robotsRule
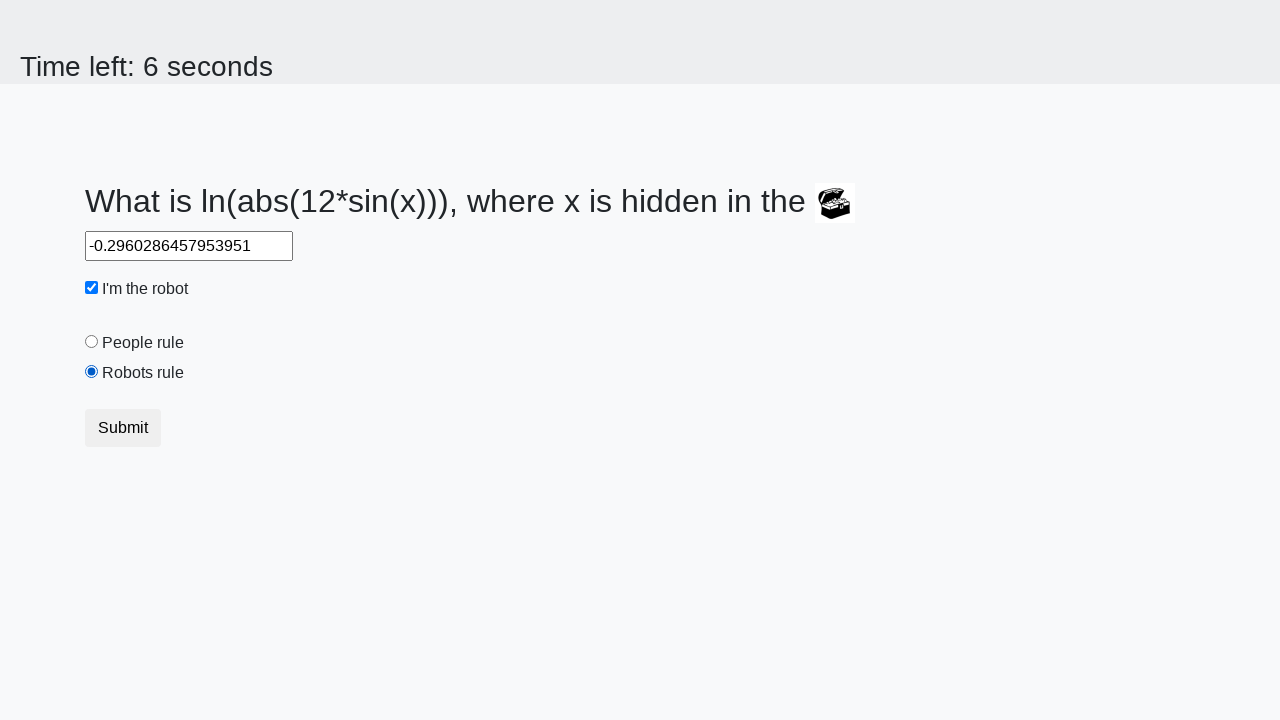

Clicked submit button to submit form at (123, 428) on .btn
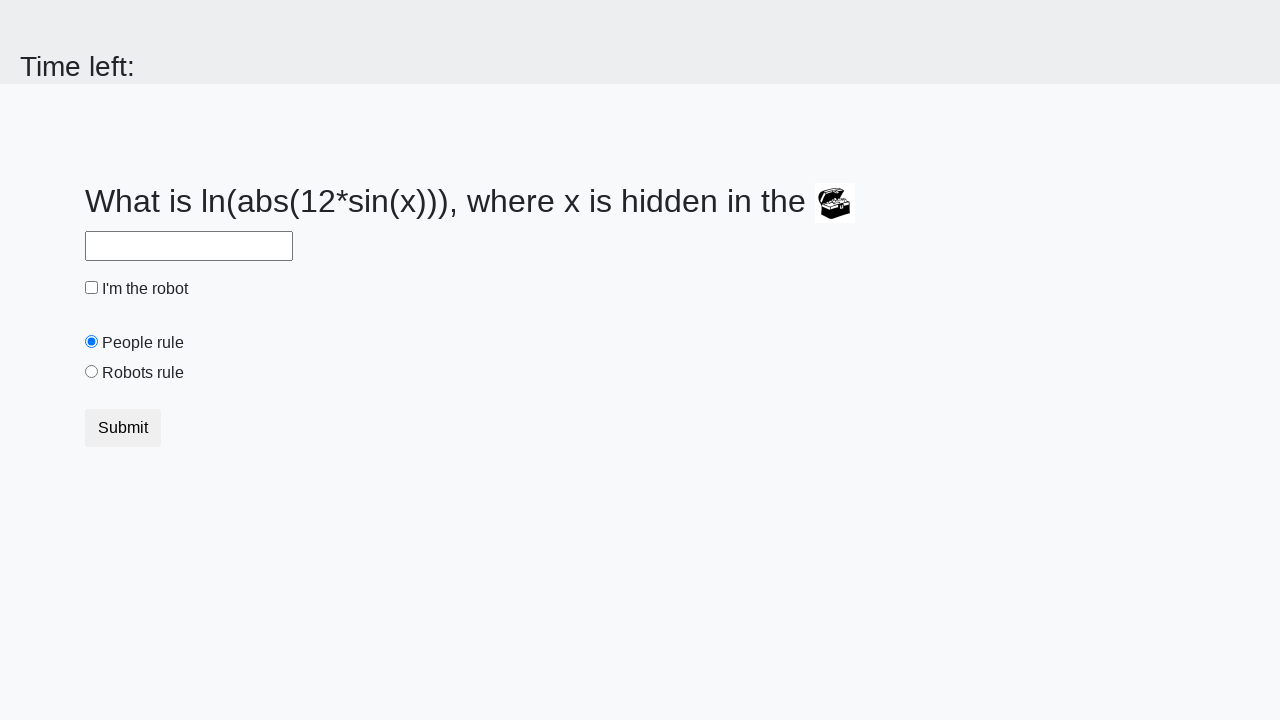

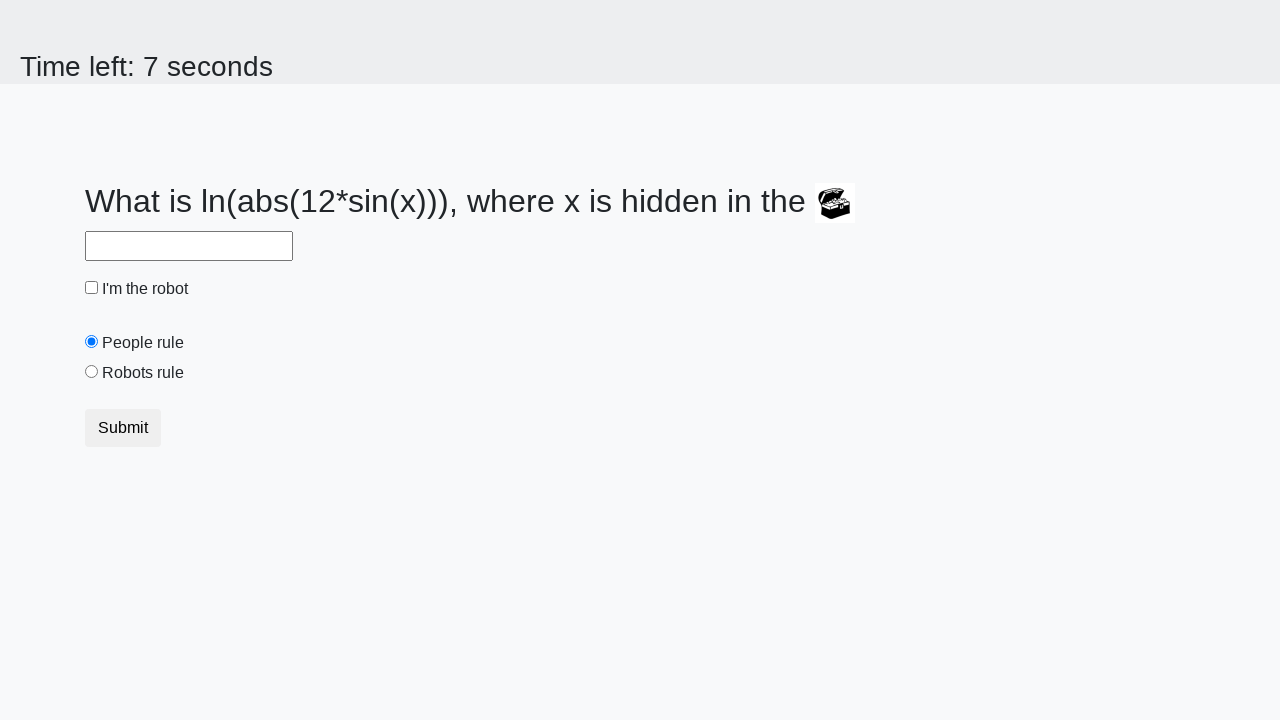